Solves a math captcha by calculating a value from an element attribute, entering the result, selecting checkboxes and radio buttons, then submitting the form

Starting URL: http://suninjuly.github.io/get_attribute.html

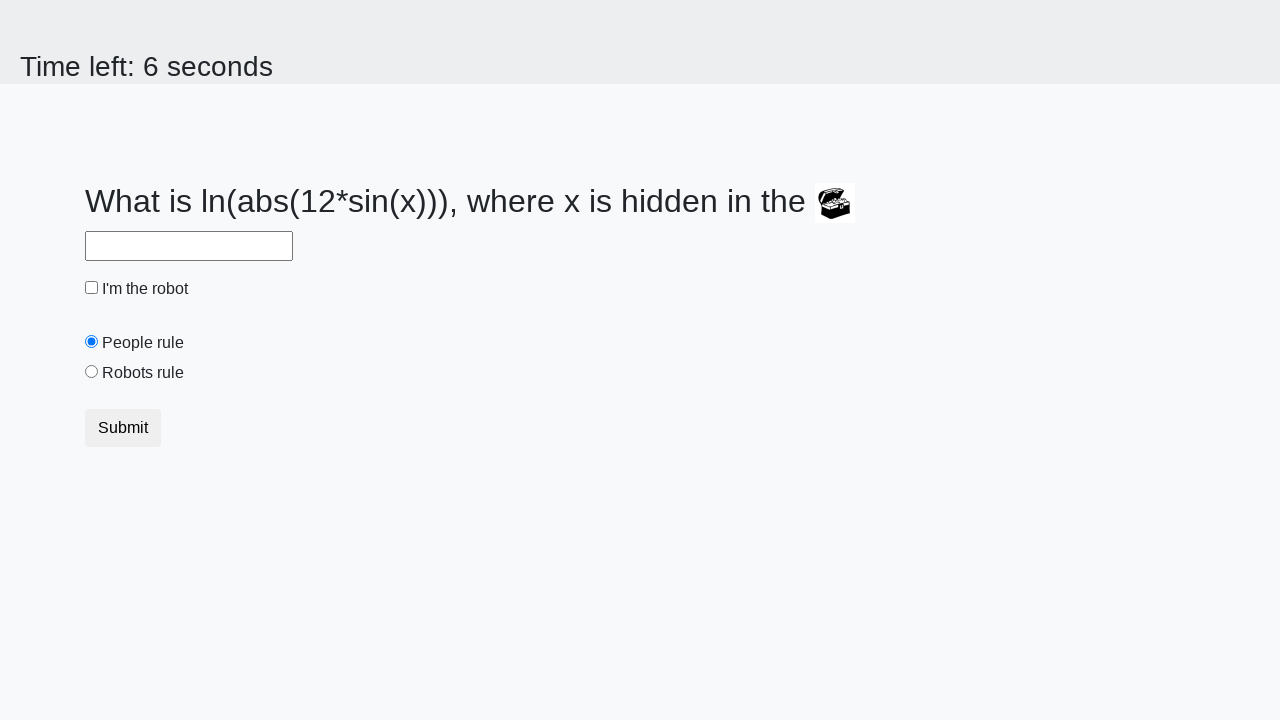

Located treasure element with valuex attribute
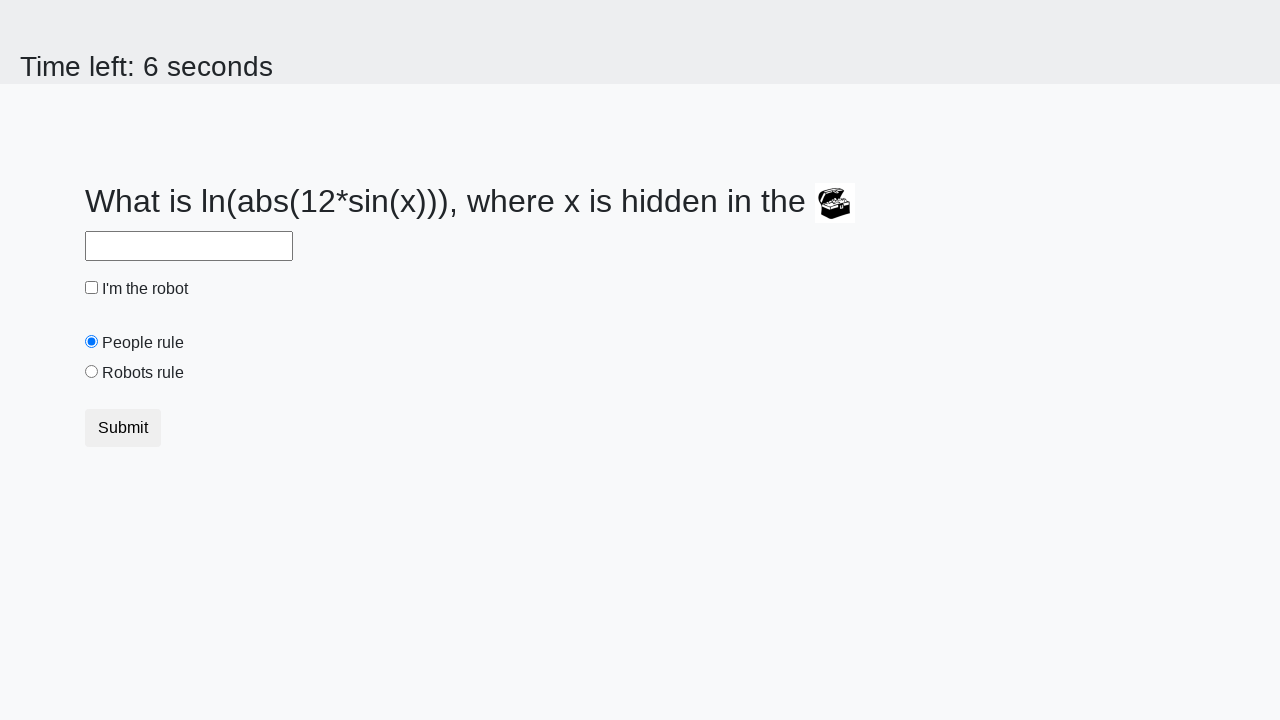

Retrieved valuex attribute value from treasure element
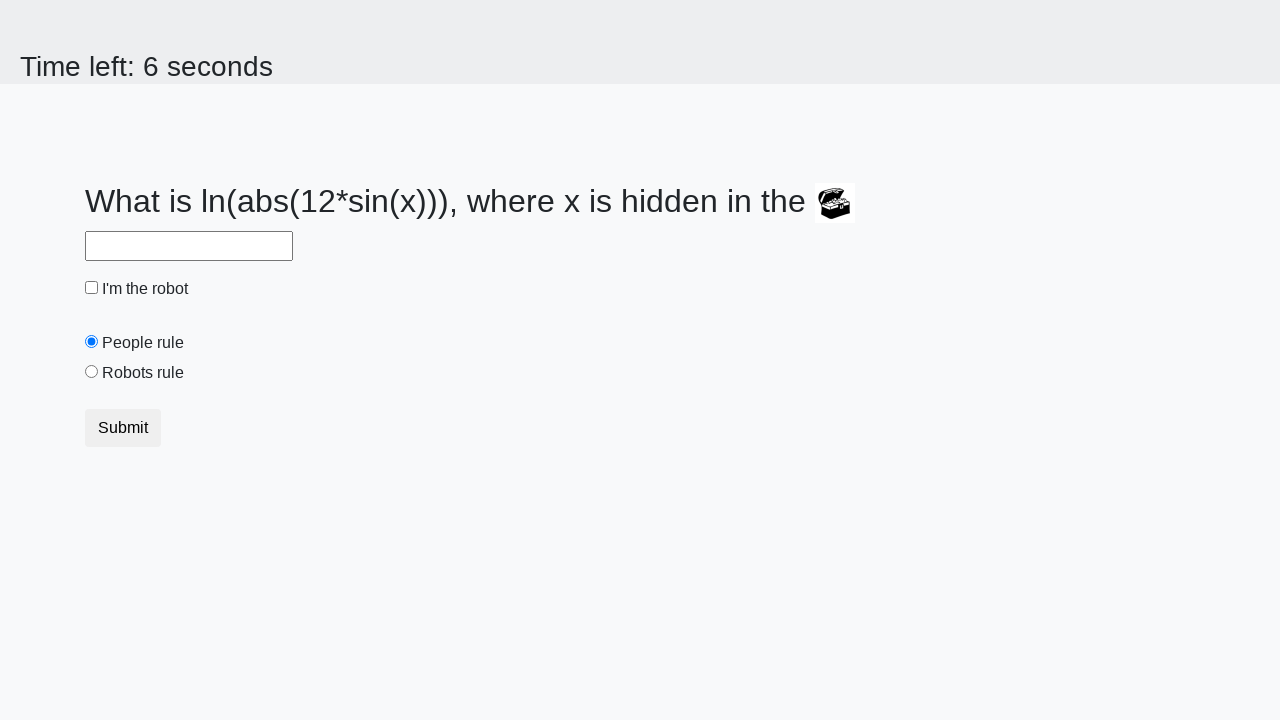

Calculated math captcha answer using formula: log(abs(12*sin(570)))
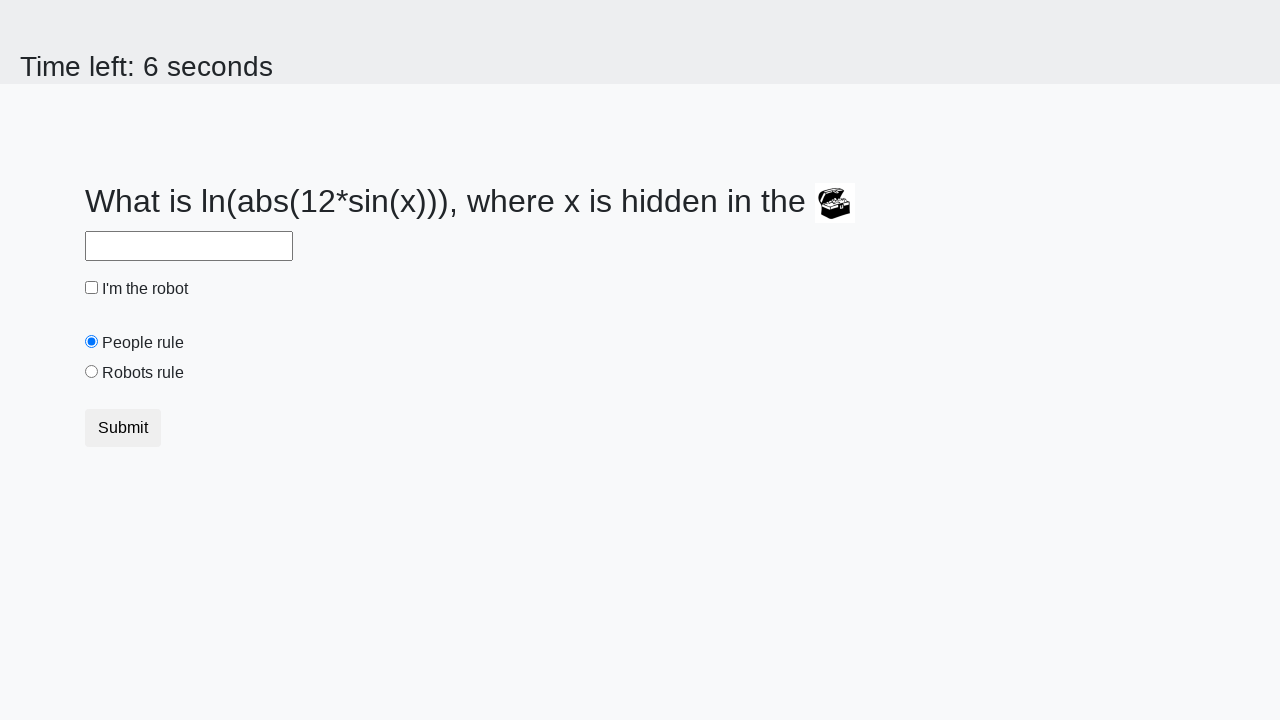

Entered calculated answer '2.4649606274663154' in answer field on #answer
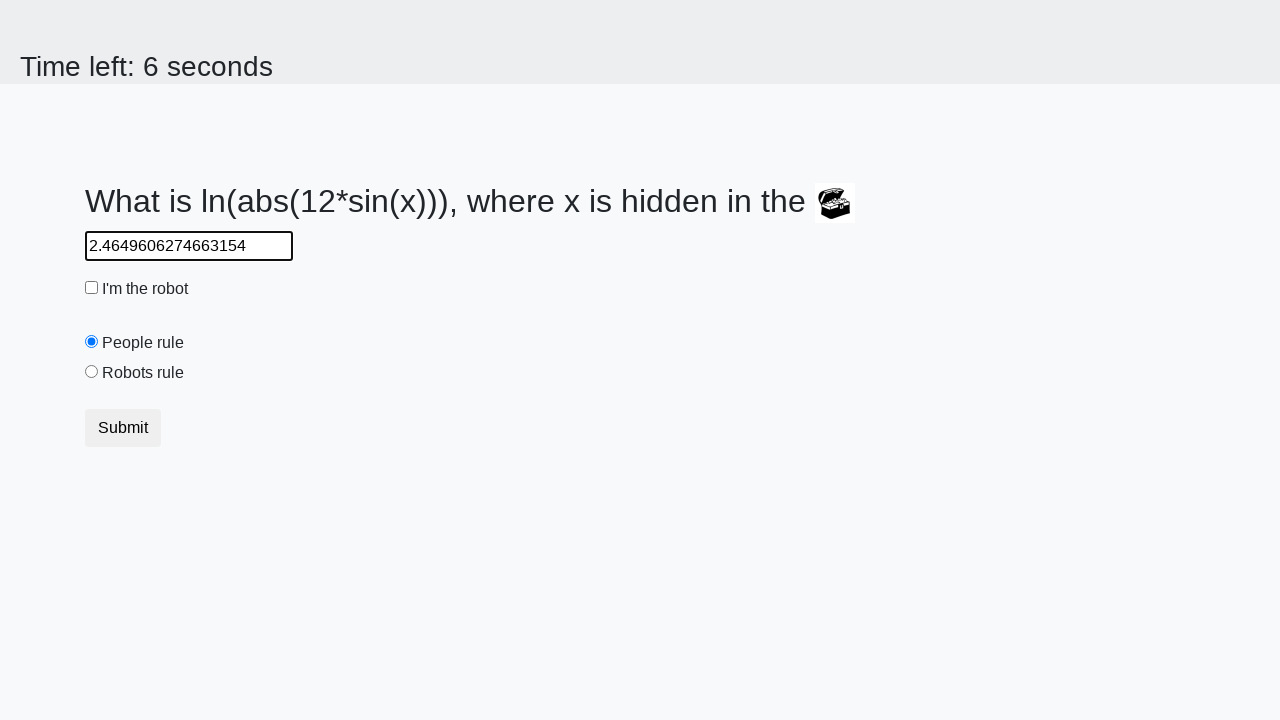

Checked the 'I'm the robot' checkbox at (92, 288) on #robotCheckbox
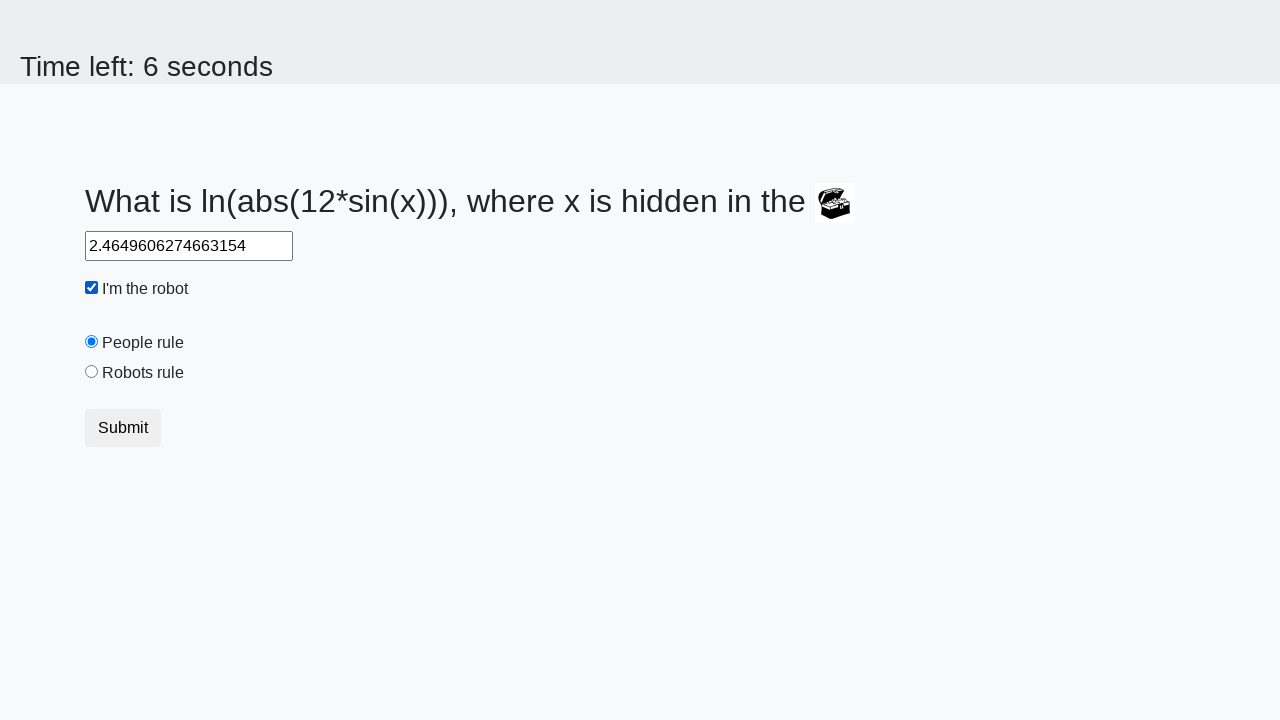

Selected the 'Robots rule' radio button at (92, 372) on #robotsRule
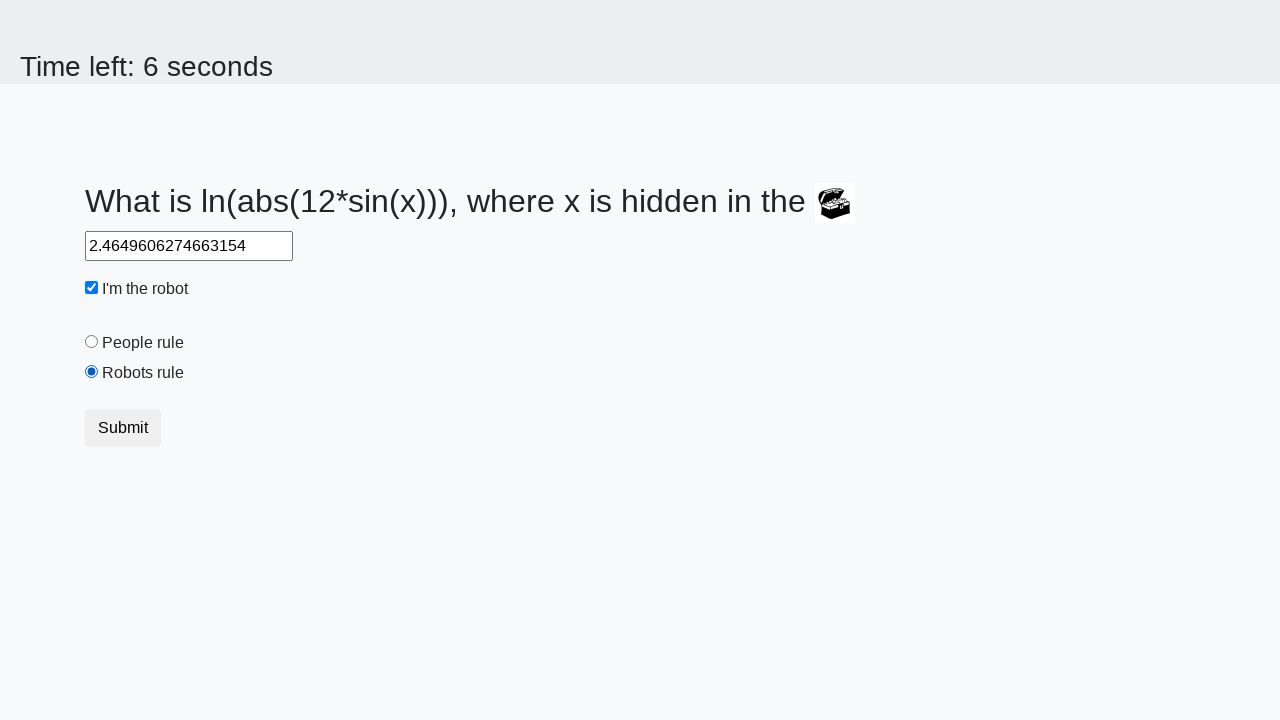

Clicked submit button to complete form at (123, 428) on button.btn
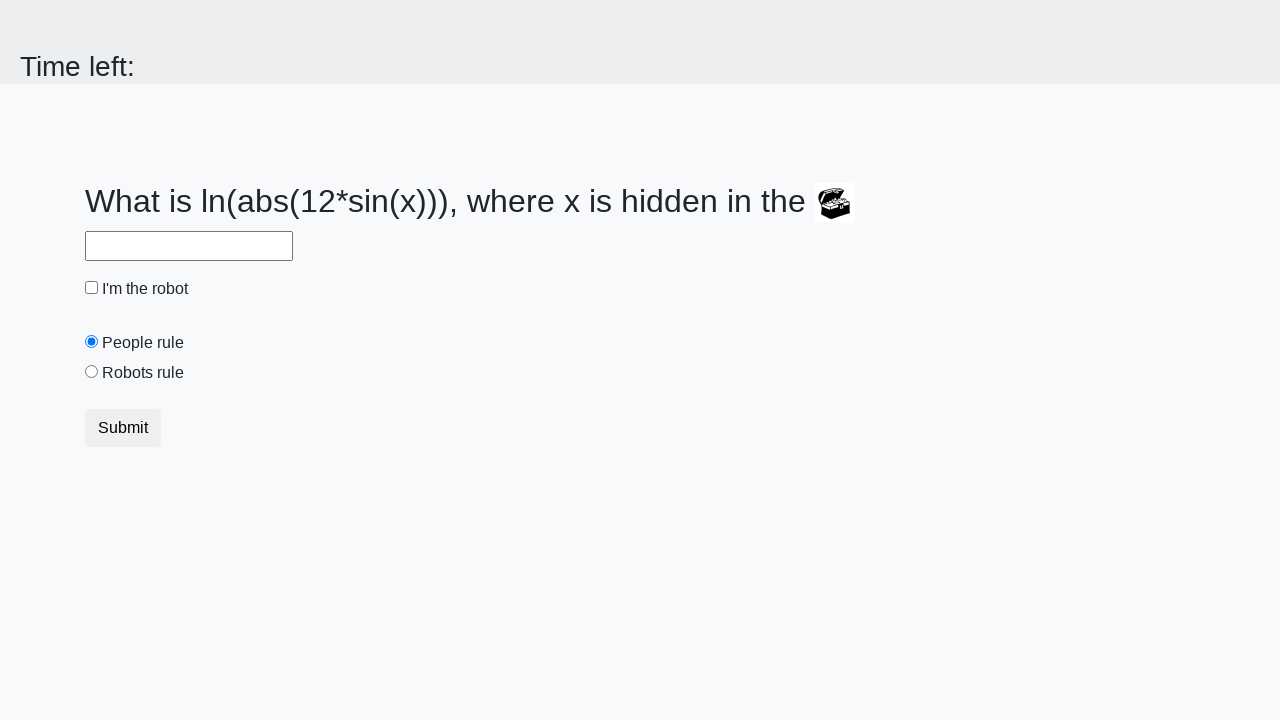

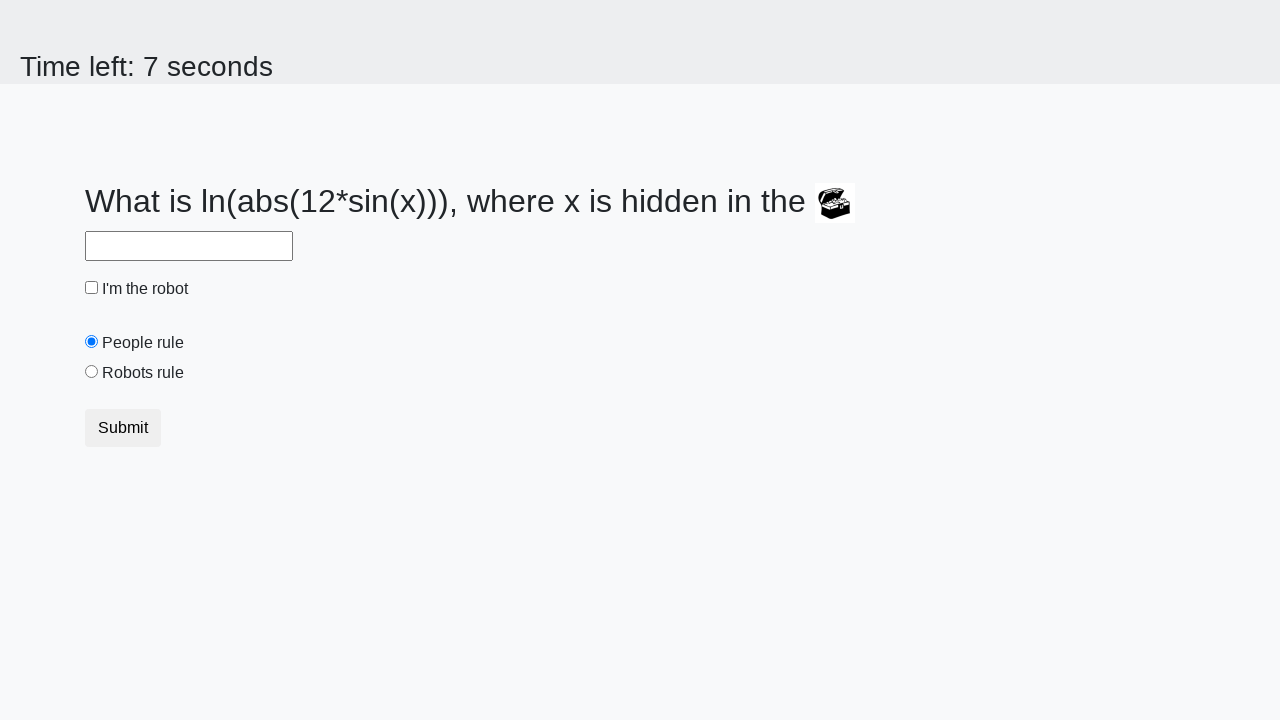